Tests a demo login form by filling username and password fields, checking a checkbox, and clicking the login button

Starting URL: https://demo.applitools.com/

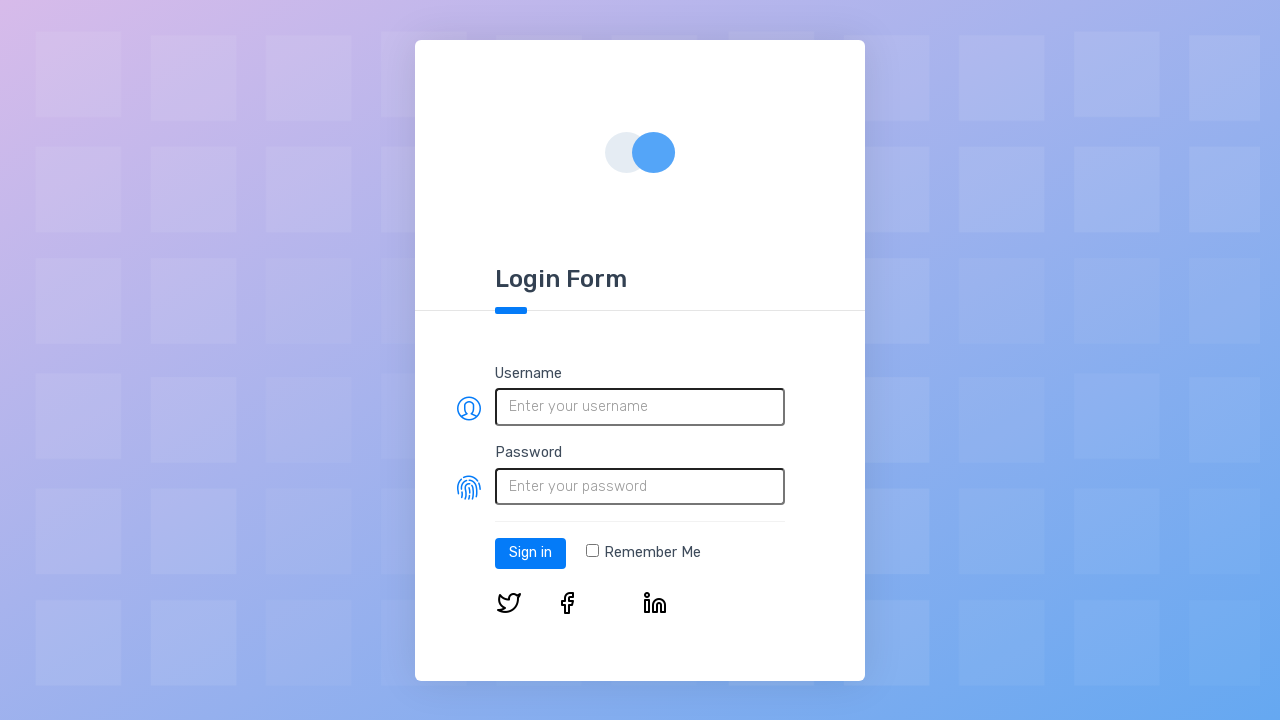

Auth header became visible
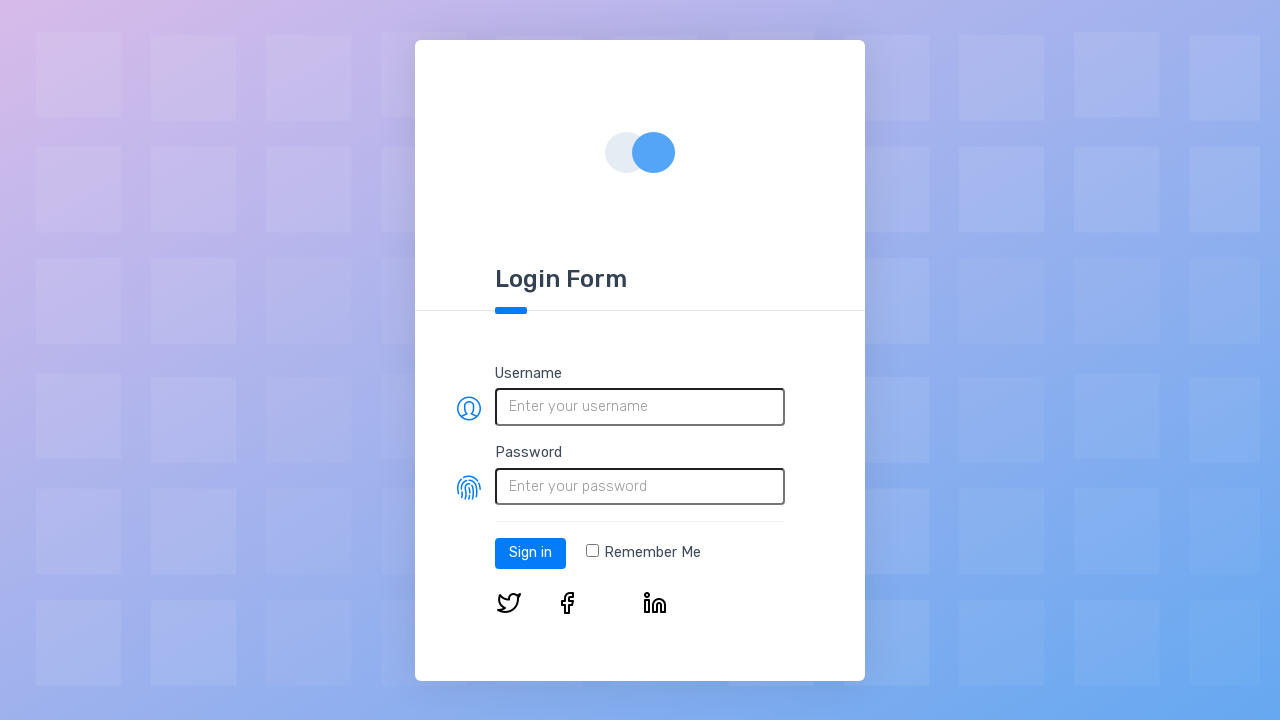

Filled username field with 'testuser123' on #username
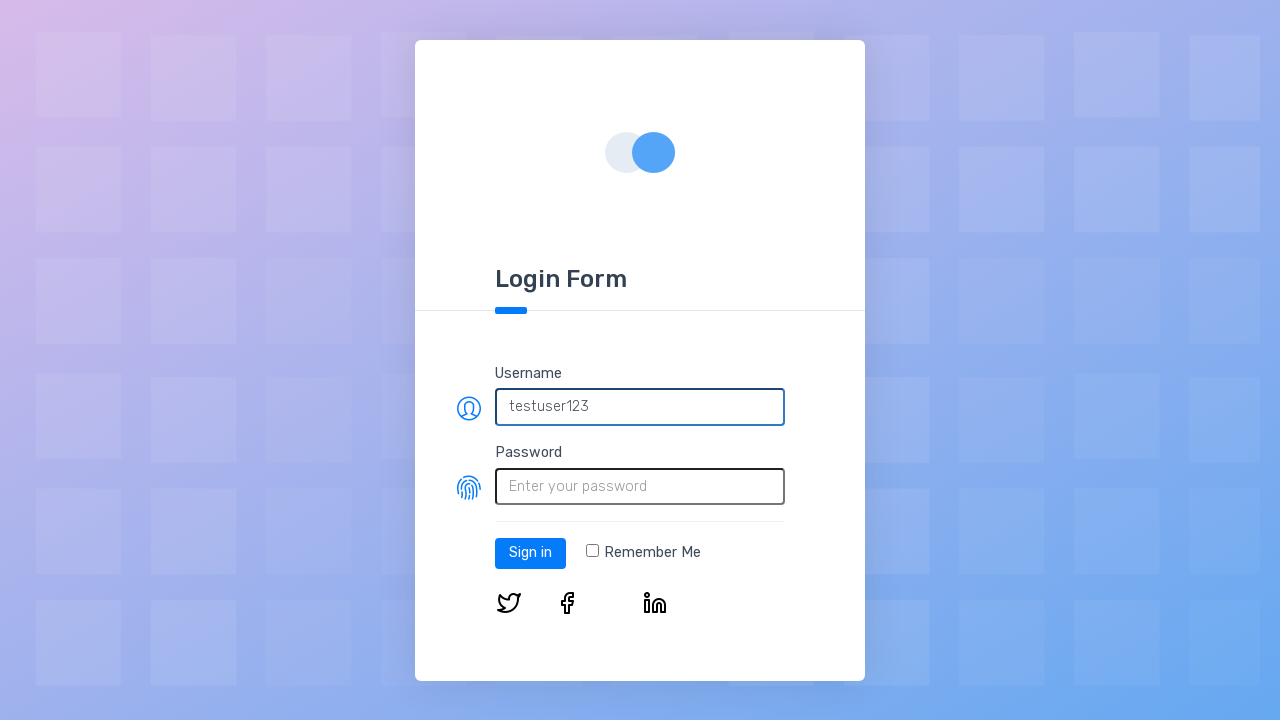

Filled password field with 'testpass456' on #password
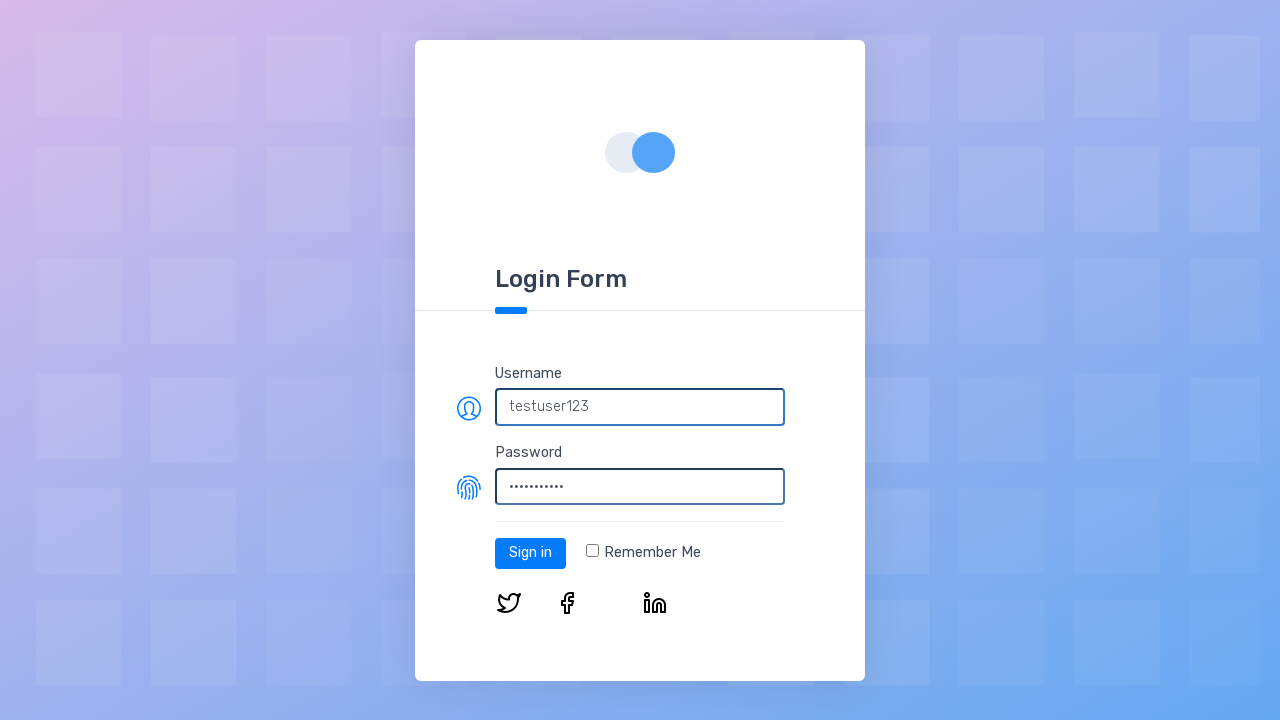

Checked the remember me checkbox at (592, 551) on .form-check-input
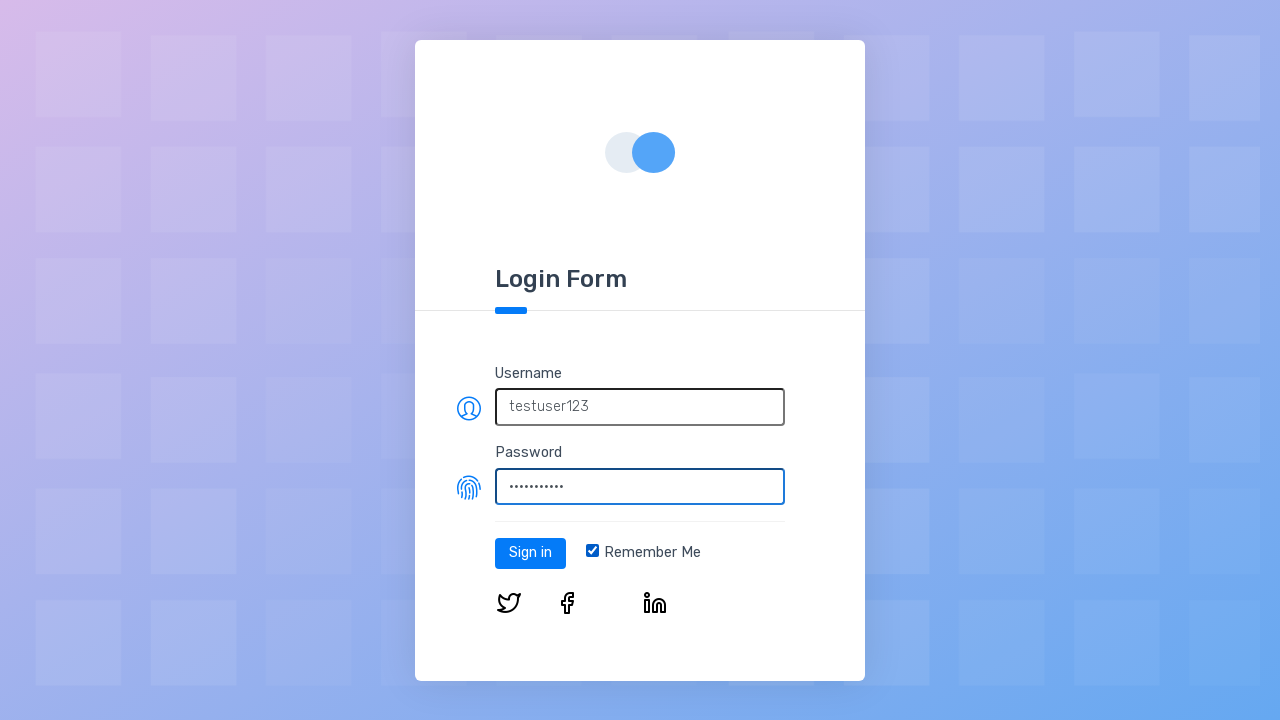

Clicked login button at (530, 553) on #log-in
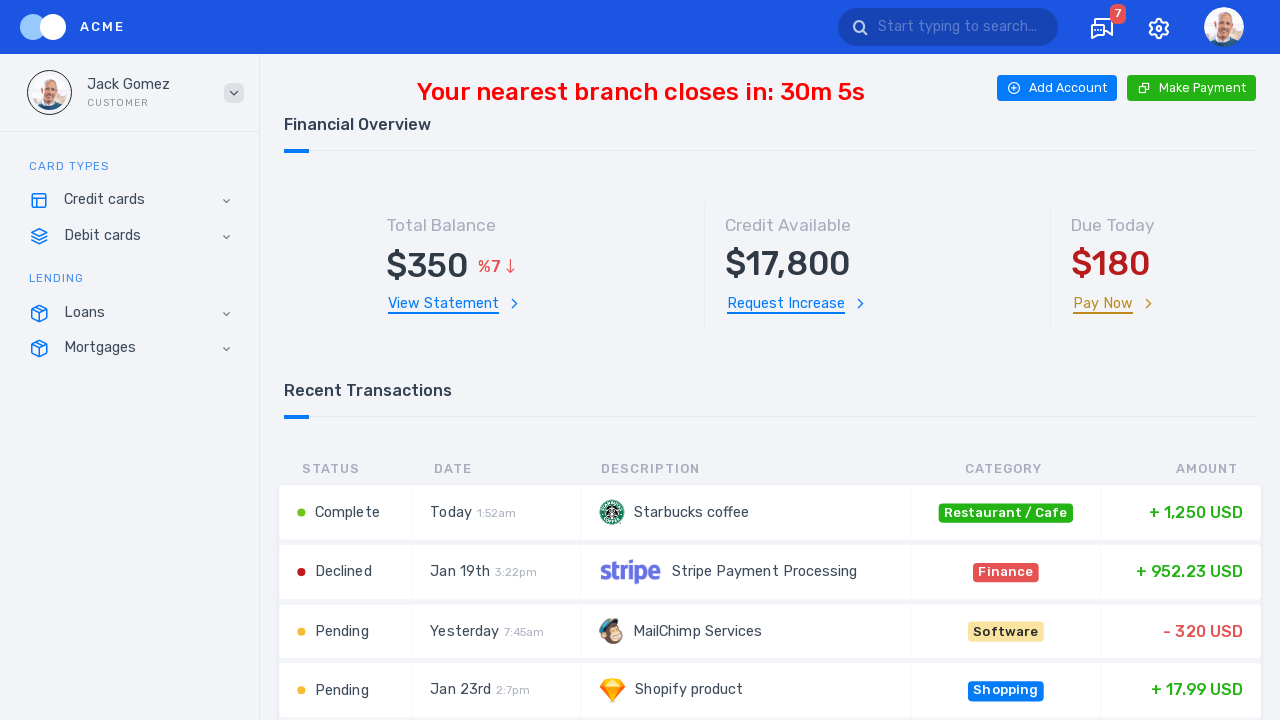

Waited 2 seconds for page to load after login
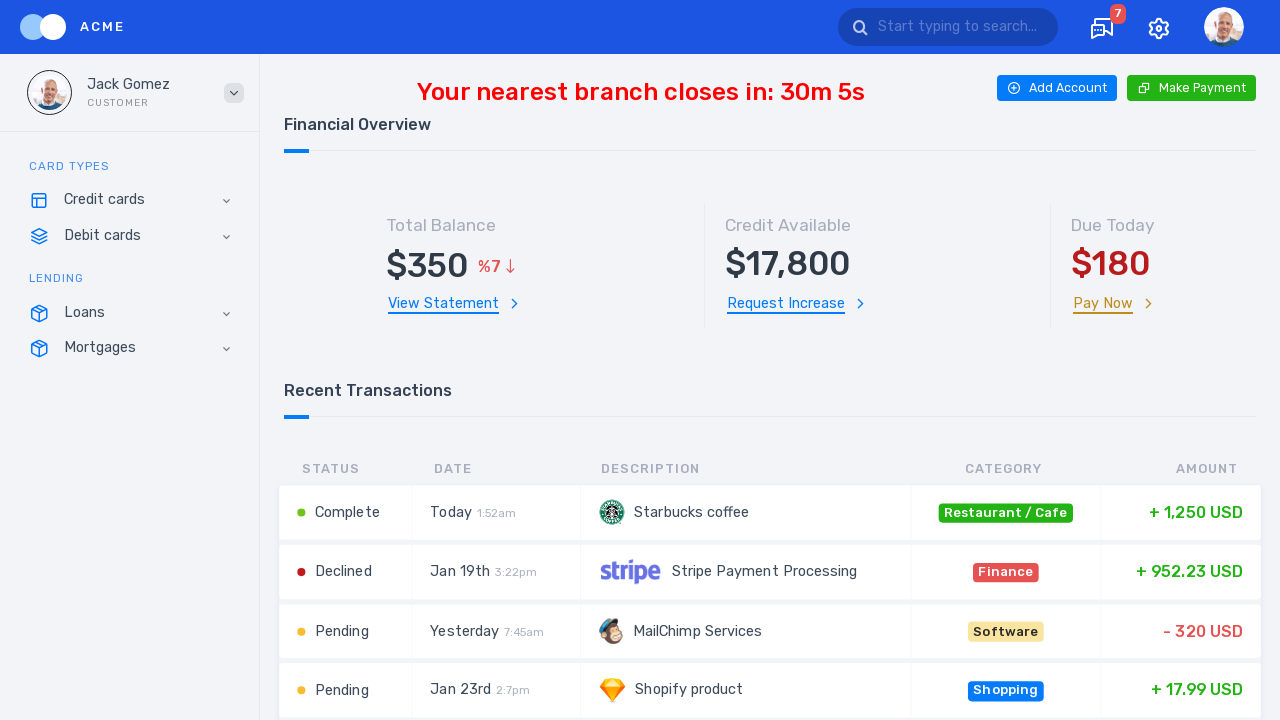

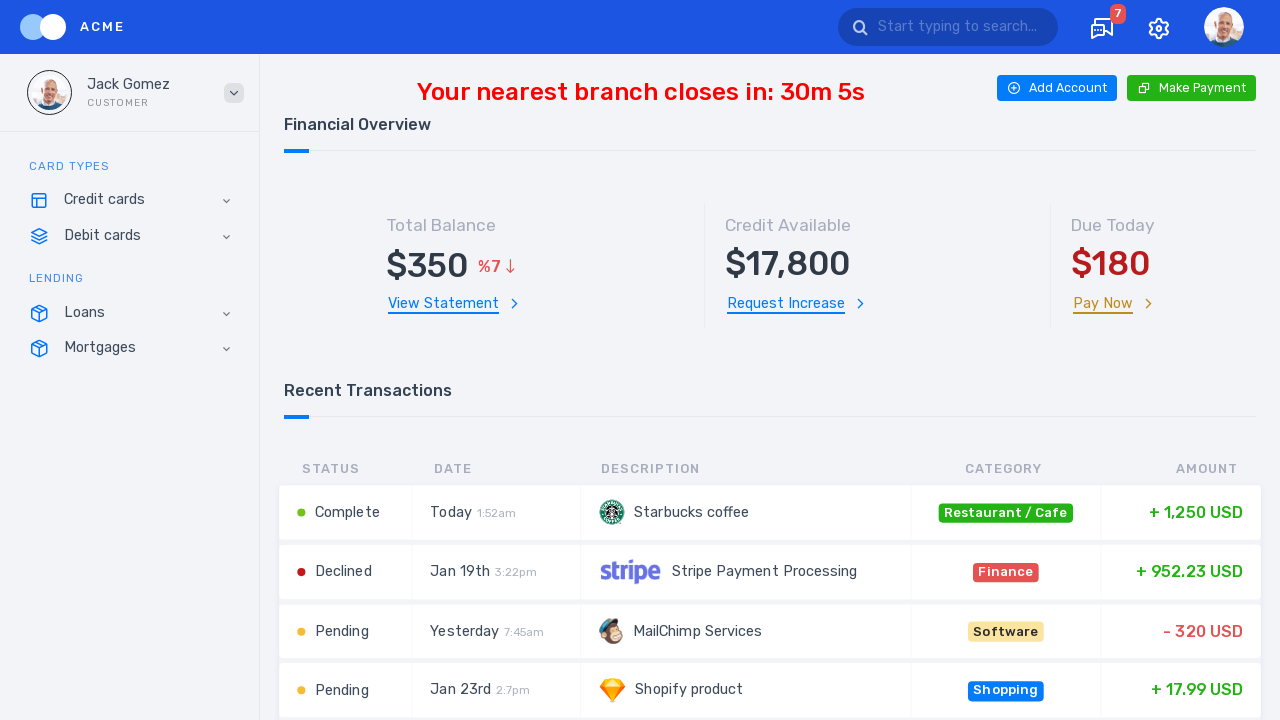